Tests prompt popup by clicking the prompt button, entering text, and accepting

Starting URL: https://demoqa.com/alerts

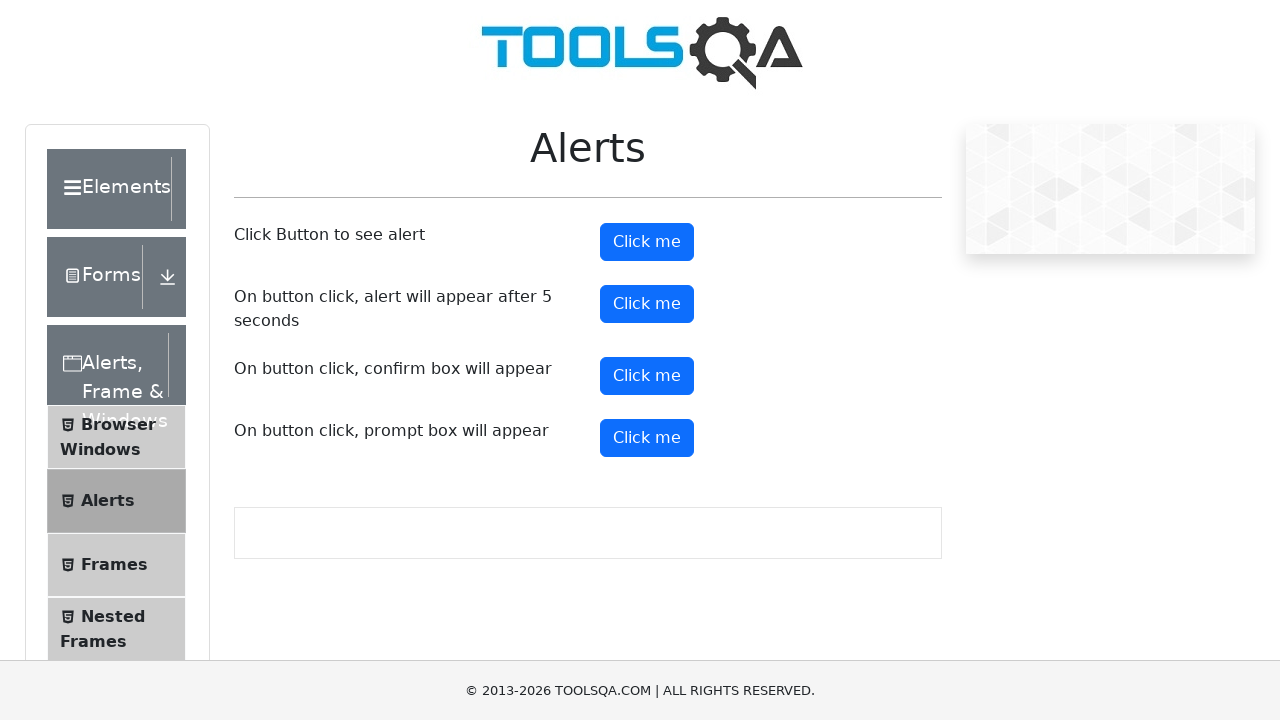

Scrolled down 100px to make prompt button visible
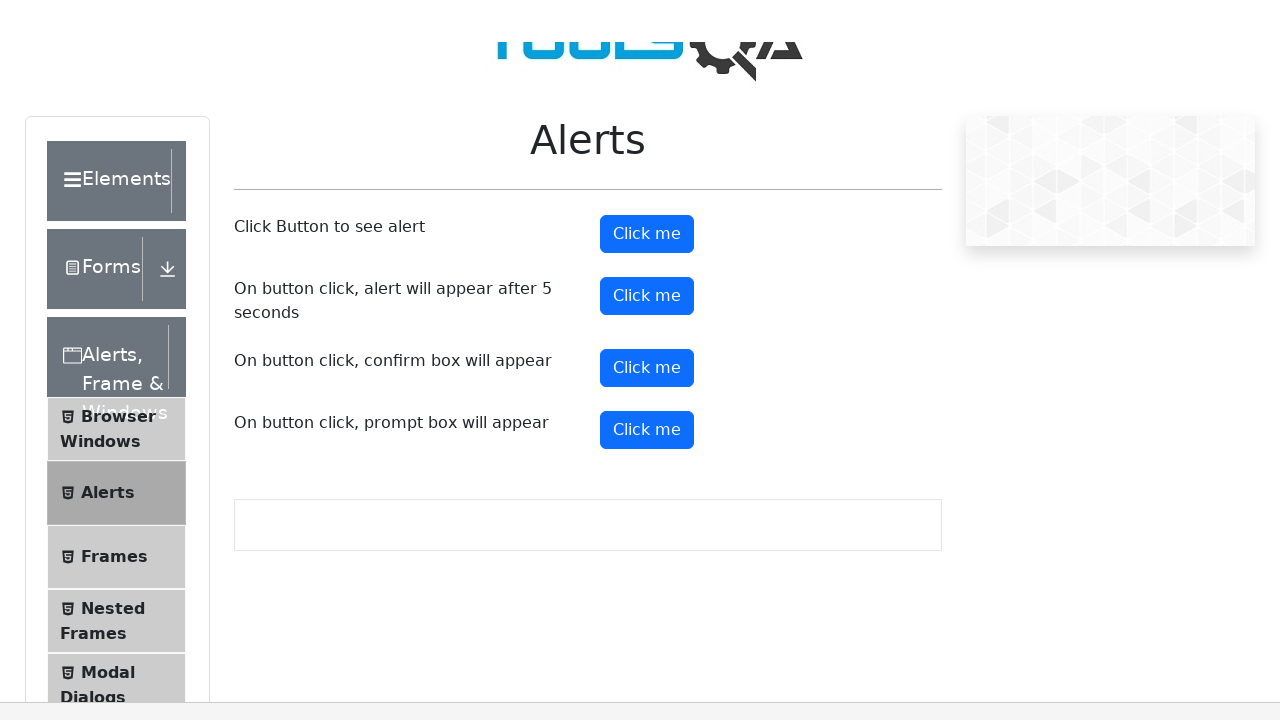

Set up dialog handler to accept prompt with text 'Mythili'
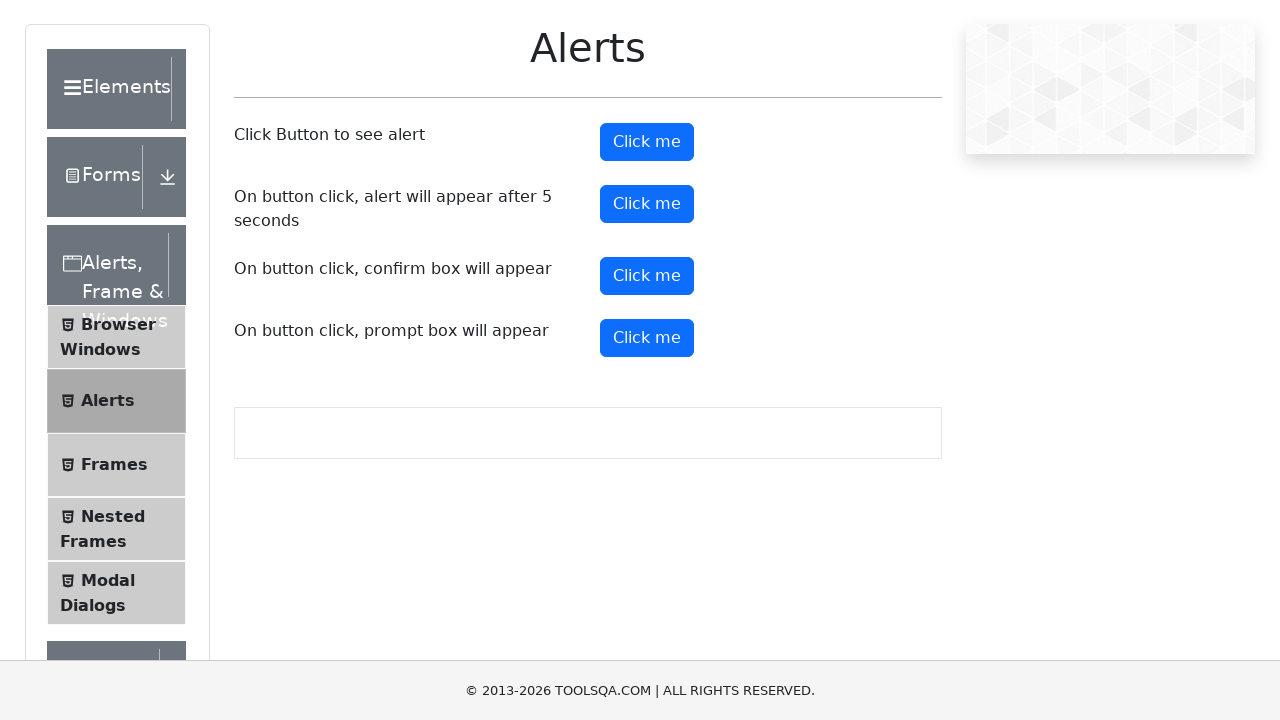

Clicked the prompt button to trigger dialog at (647, 338) on button#promtButton
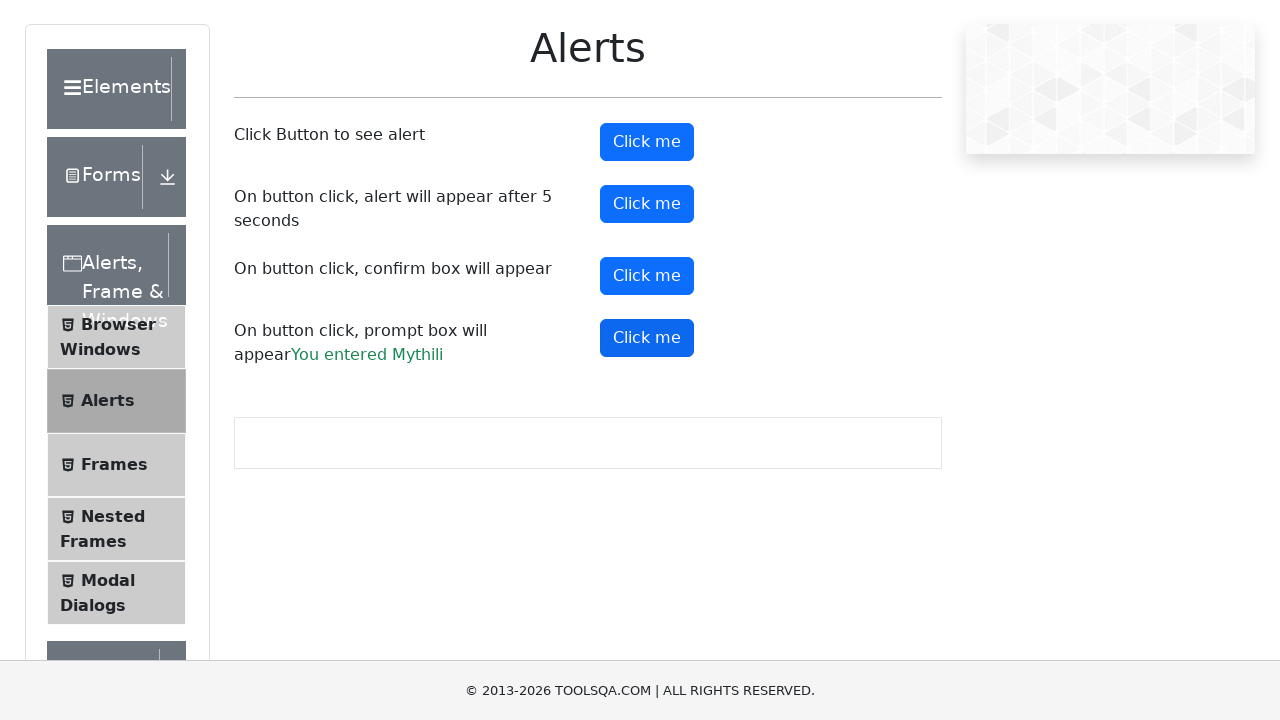

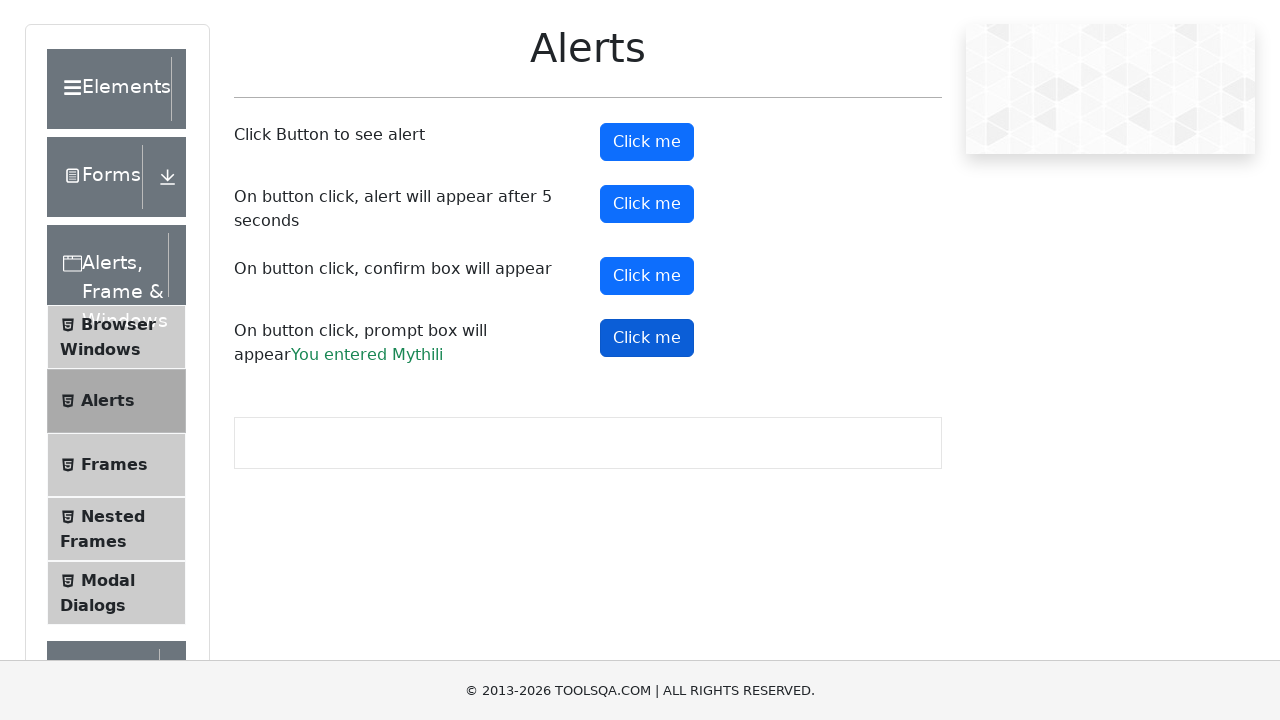